Tests the Starbucks Korea store locator by navigating through region selection (selecting Jeolnam region), viewing the store list, clicking on a store, and opening the store detail popup.

Starting URL: https://www.starbucks.co.kr/store/store_map.do?disp=locale

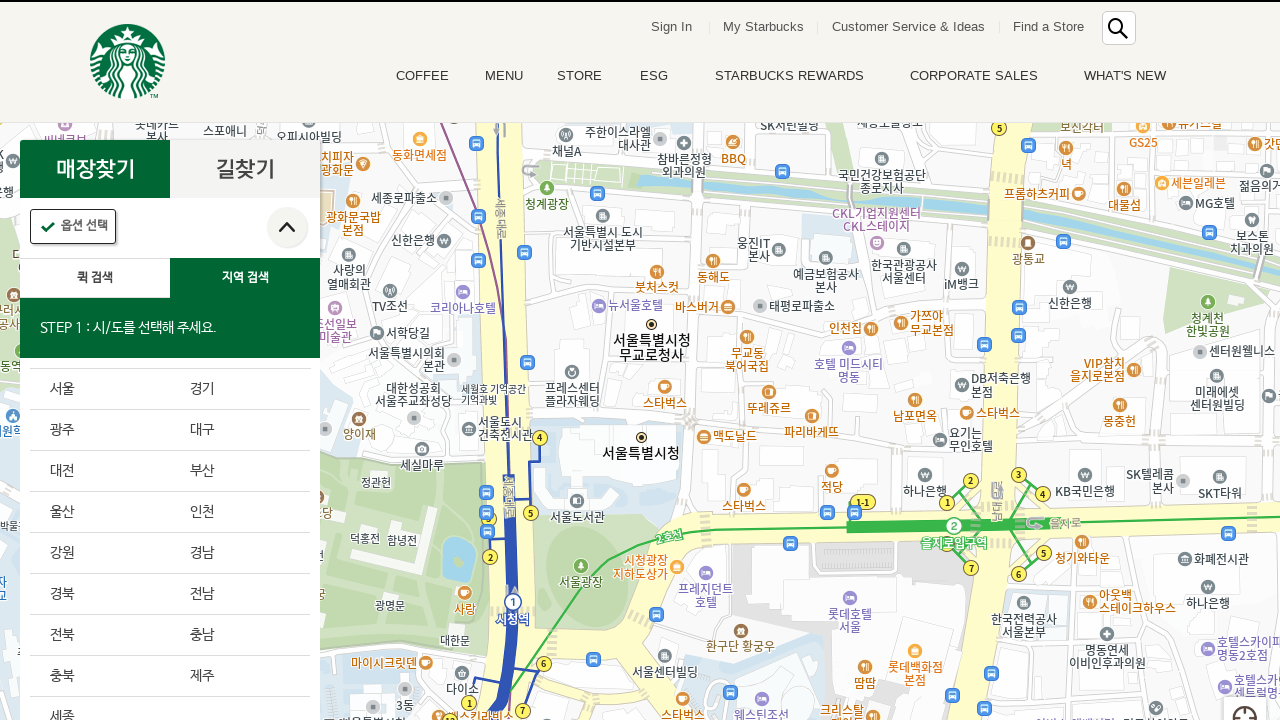

Clicked on region search tab at (245, 278) on #container > div > form > fieldset > div > section > article.find_store_cont > a
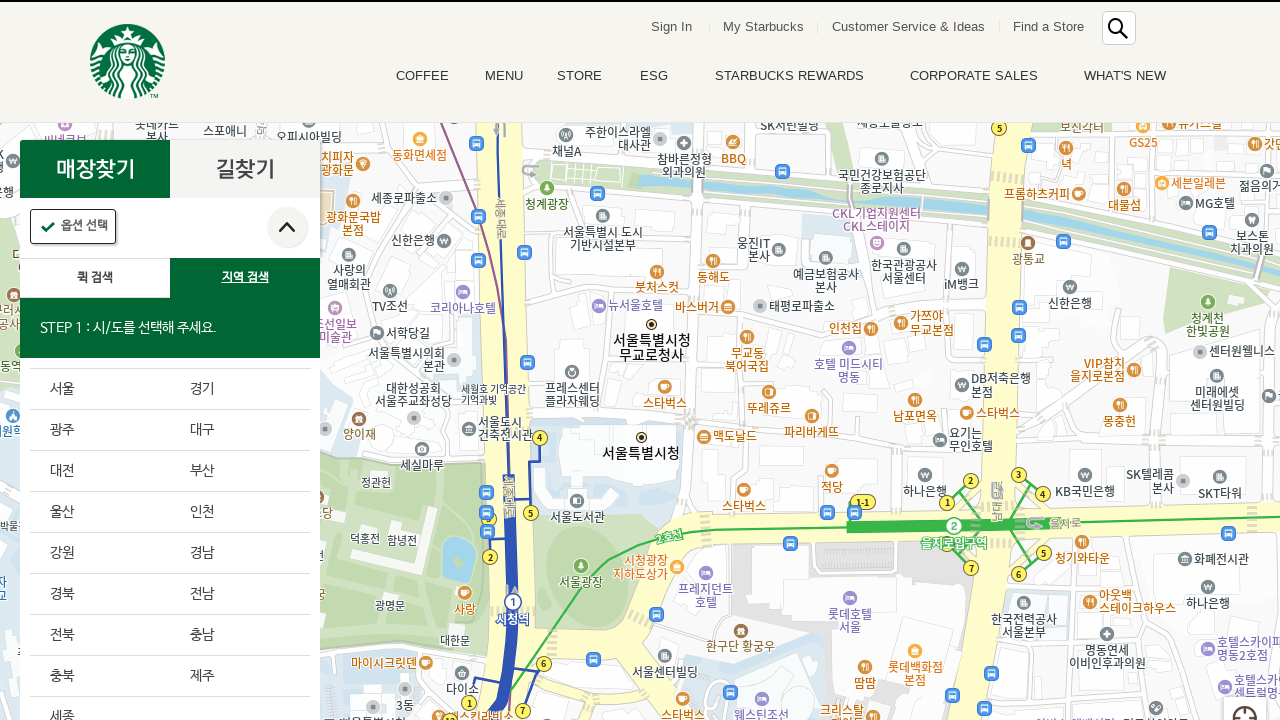

Waited for region search tab to load
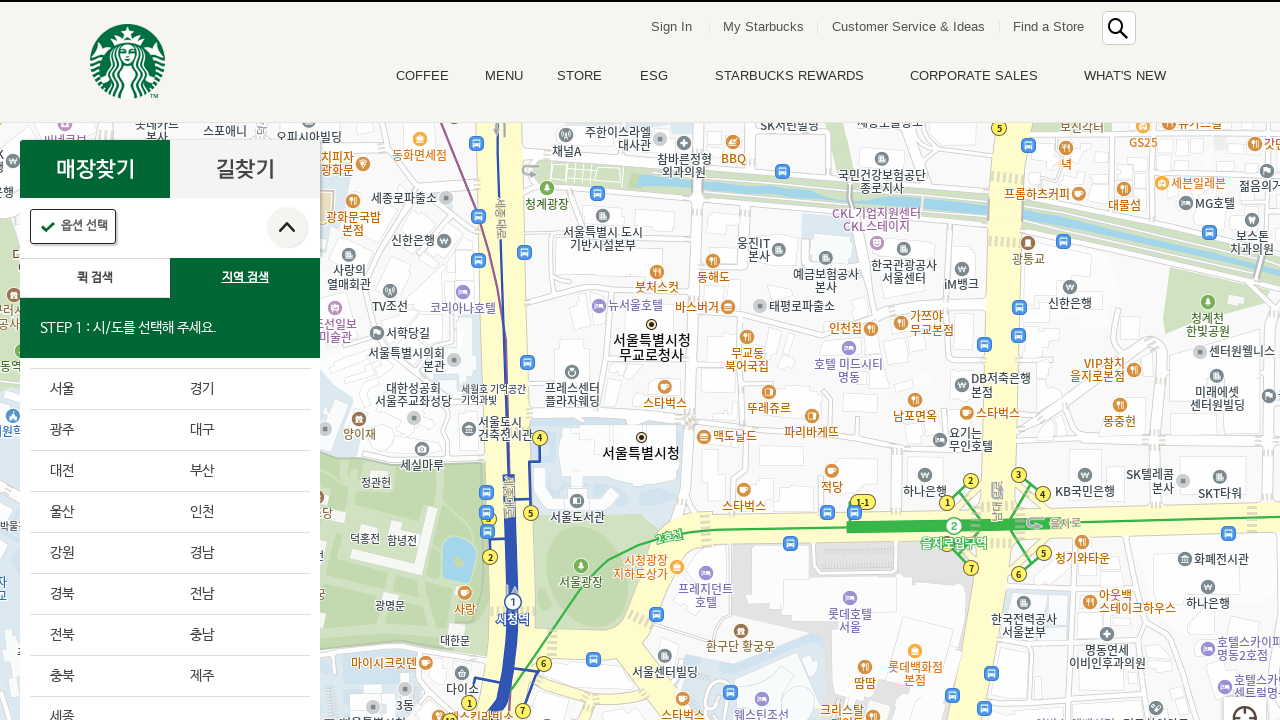

Clicked on Jeolnam region (12th item in the list) at (240, 594) on .loca_step1_cont .sido_arae_box li:nth-child(12)
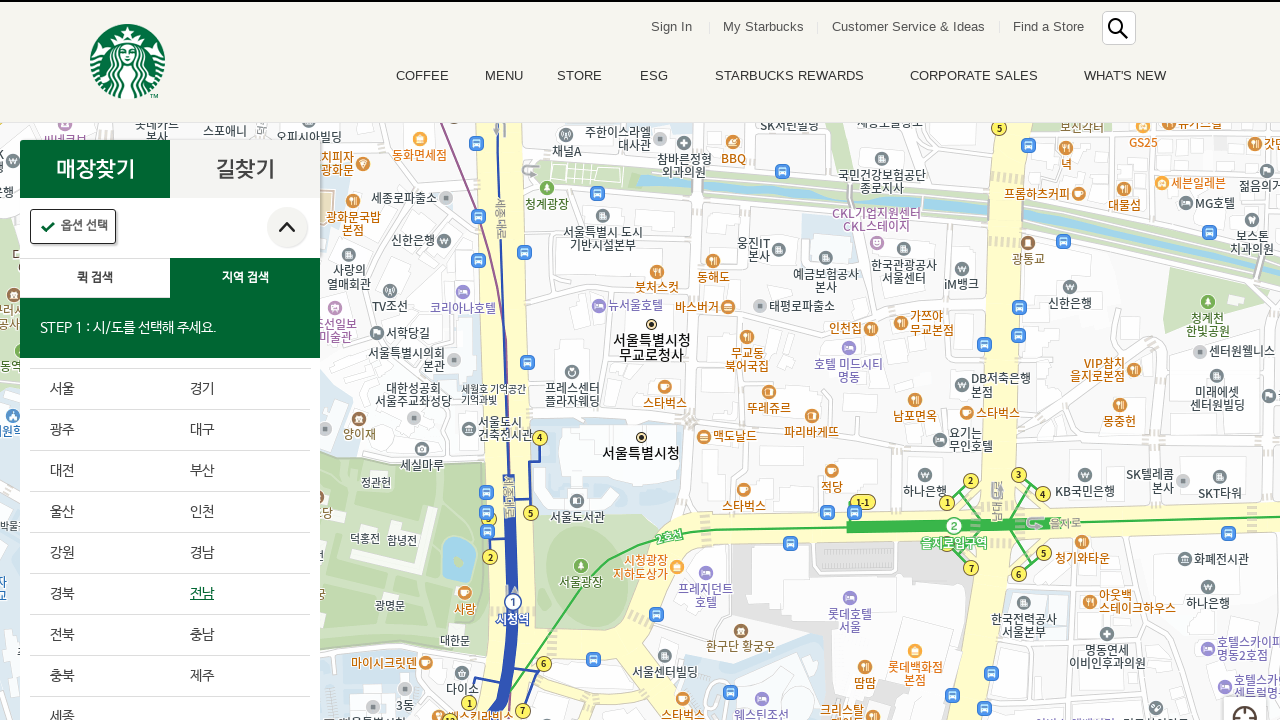

Waited for Jeolnam region to load
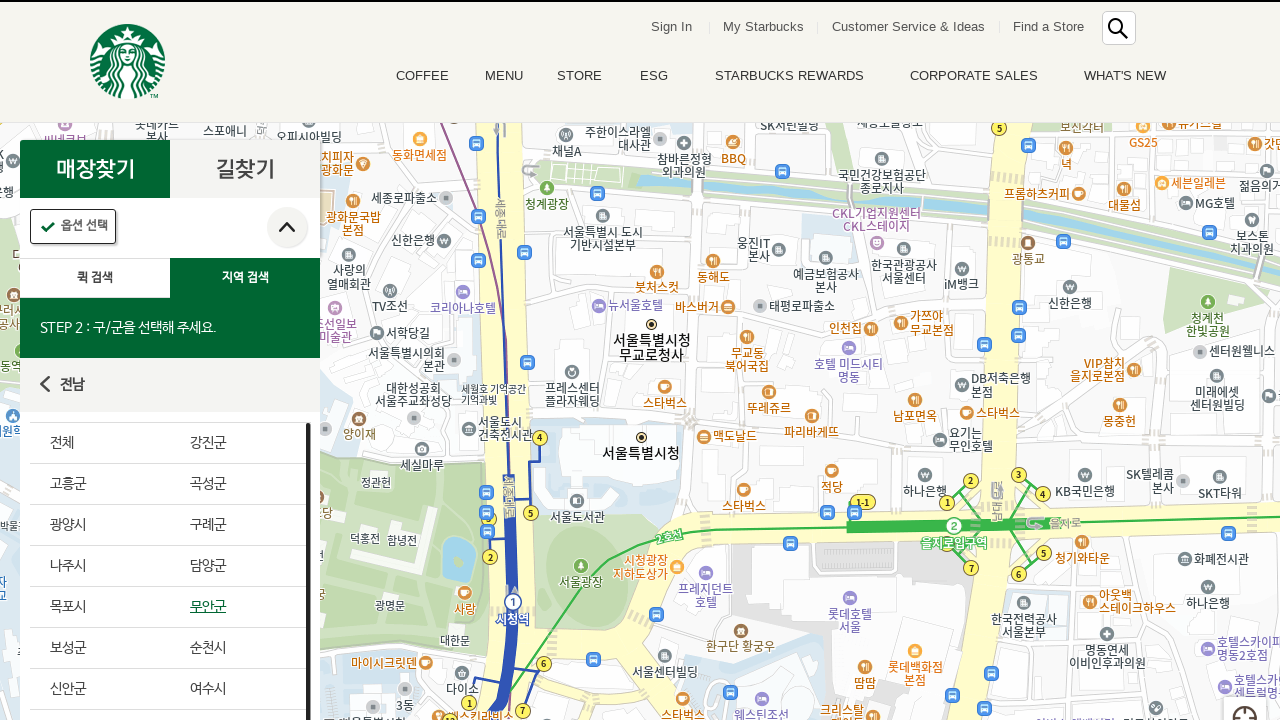

Clicked 'Select All' for the Jeolnam region at (100, 443) on #mCSB_2_container > ul > li:nth-child(1) > a
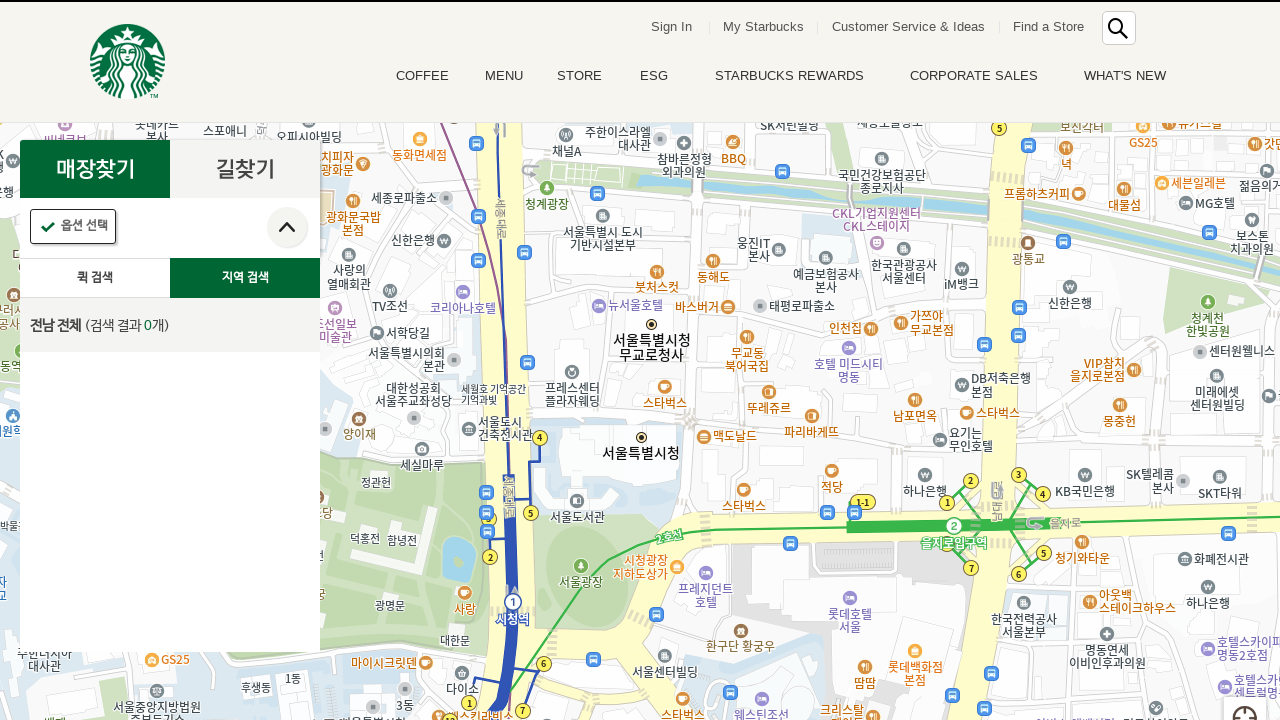

Waited for all stores in Jeolnam region to load
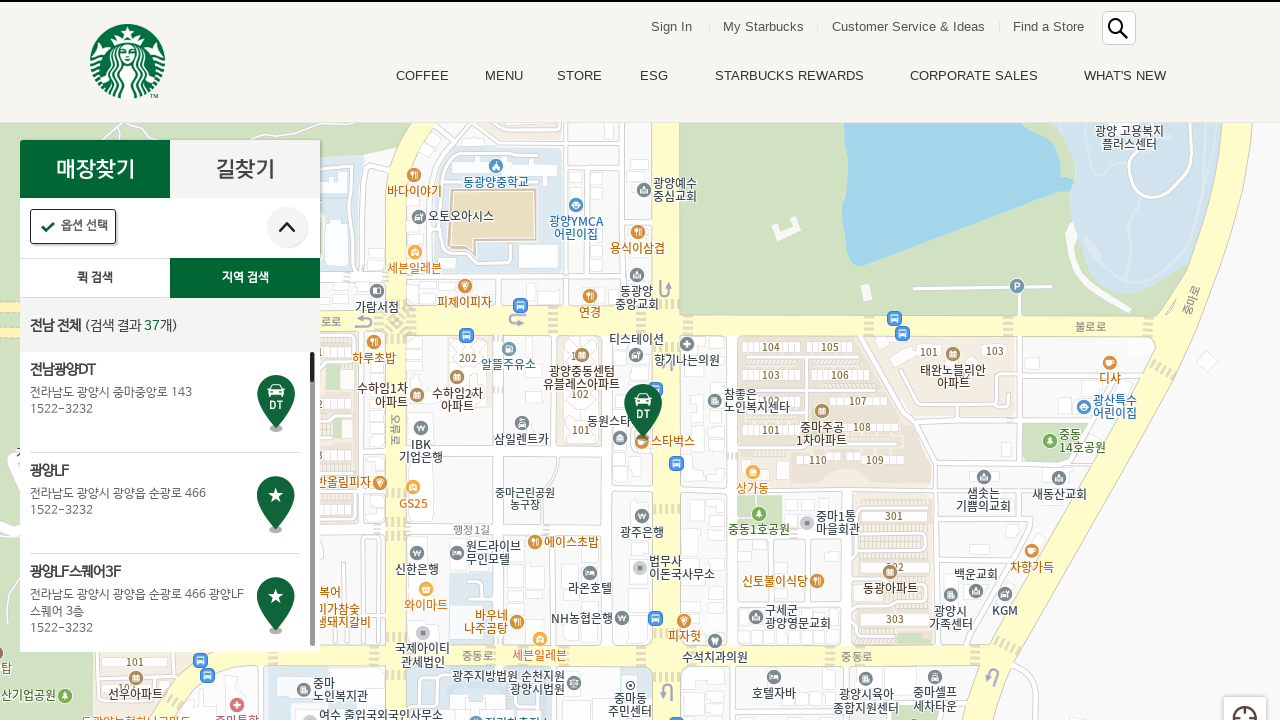

Store list selector appeared
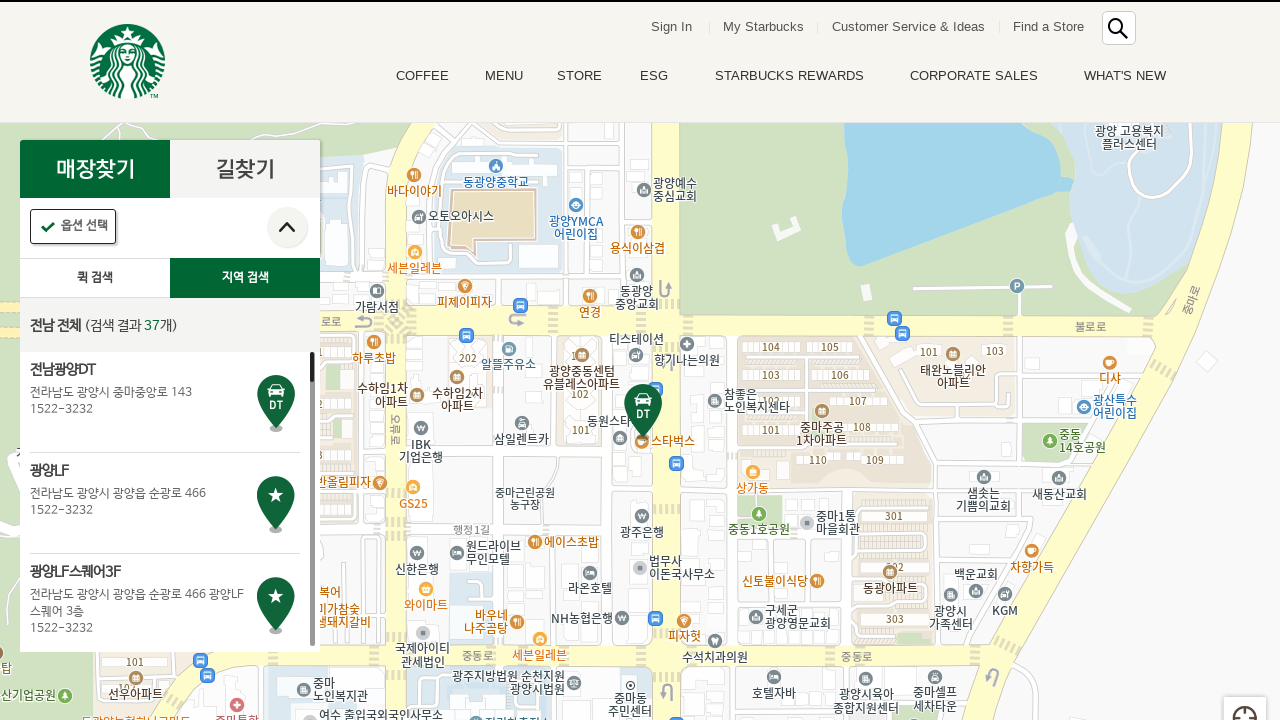

Clicked on the first store in the list at (165, 402) on .quickSearchResultBoxSidoGugun .quickResultLstCon >> nth=0
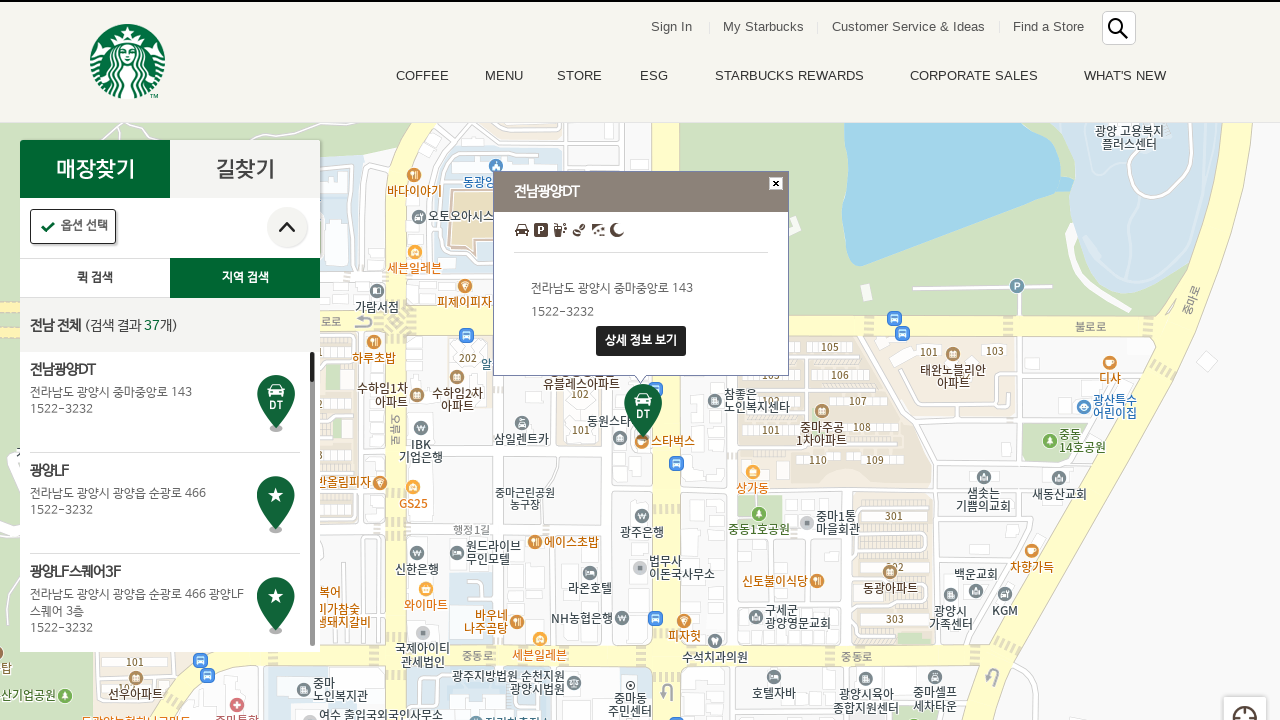

Waited for store details to appear
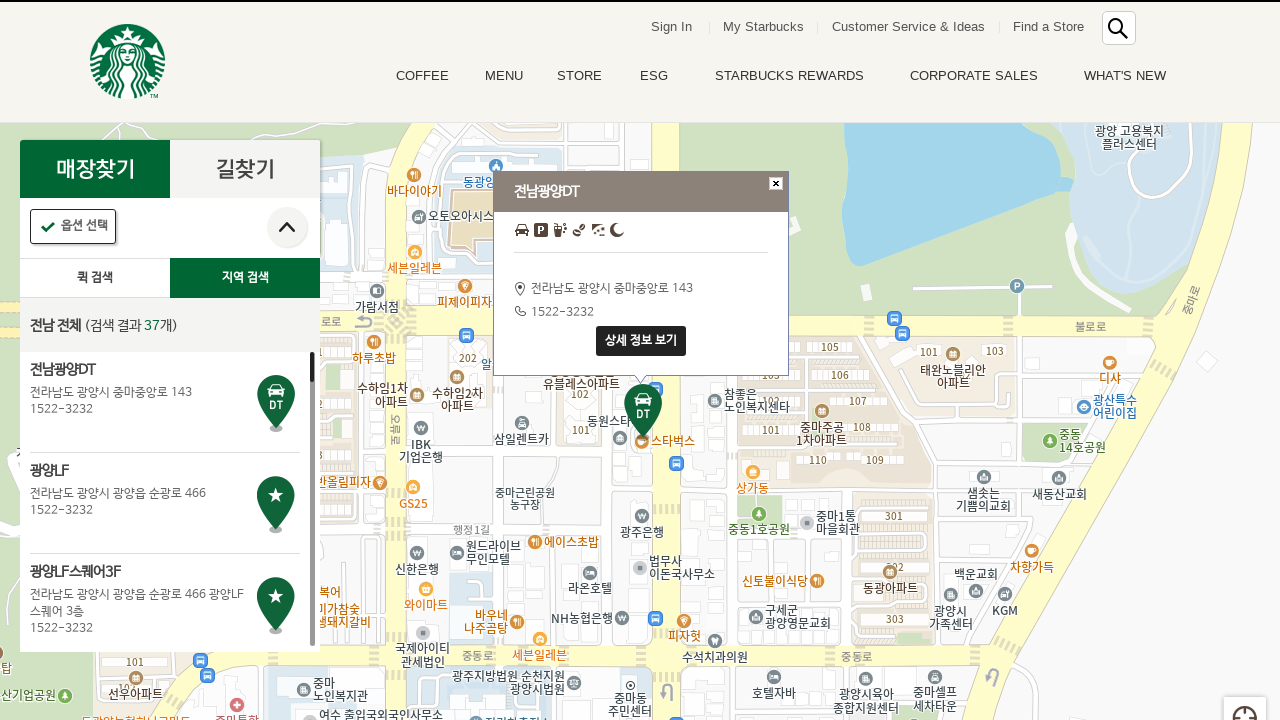

Clicked on 'View Details' button in the store popup at (641, 341) on .map_marker_pop .btn_marker_detail
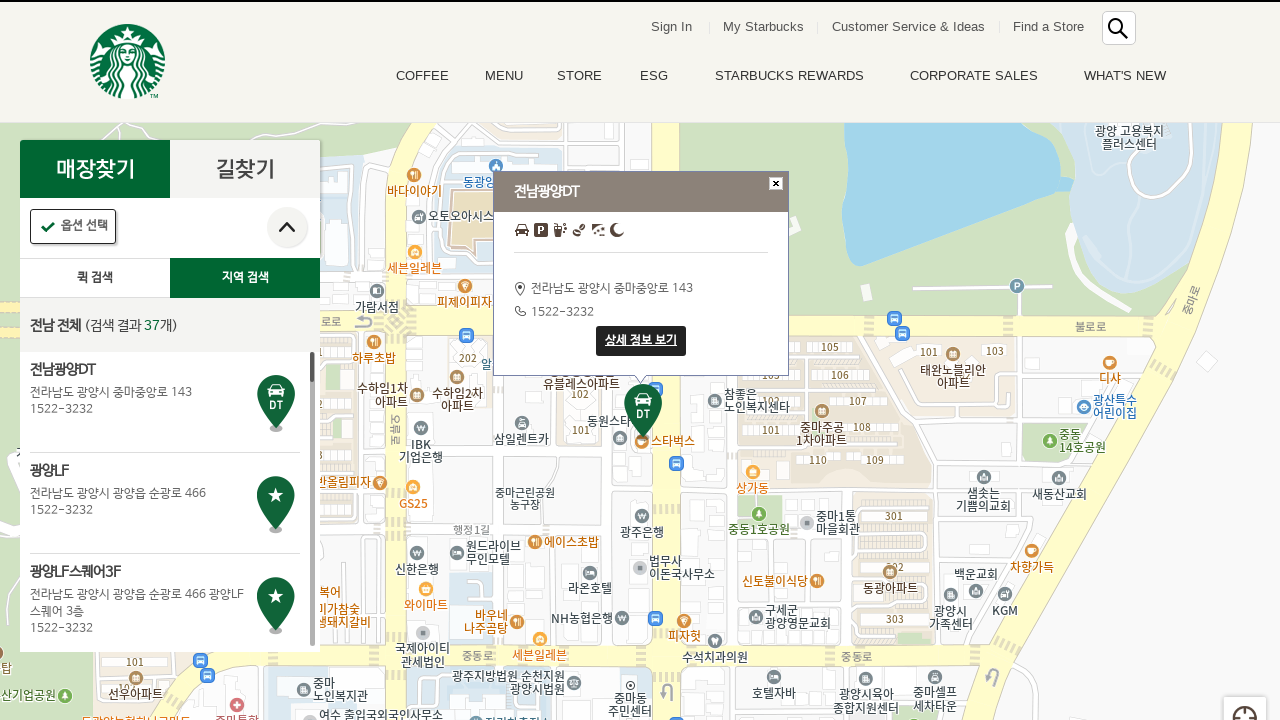

Waited for store detail popup to open
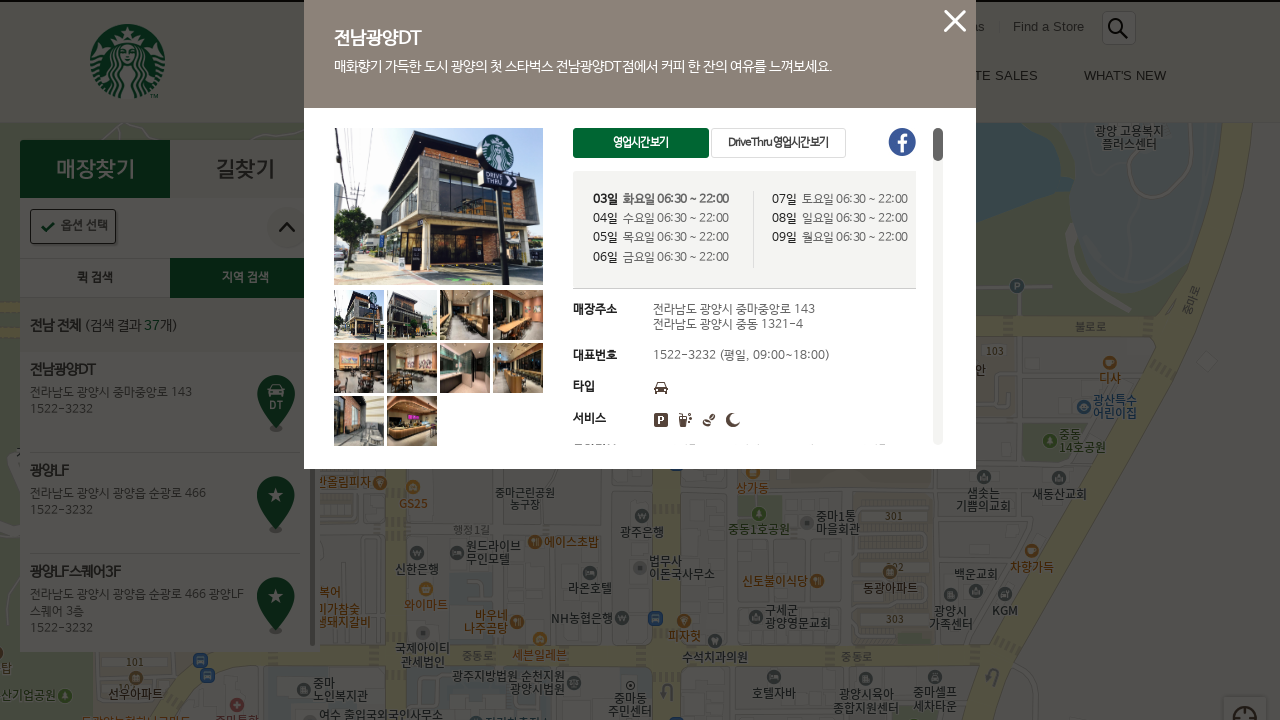

Clicked close button to close the store detail popup at (955, 21) on .btn_pop_close .isStoreViewClosePop
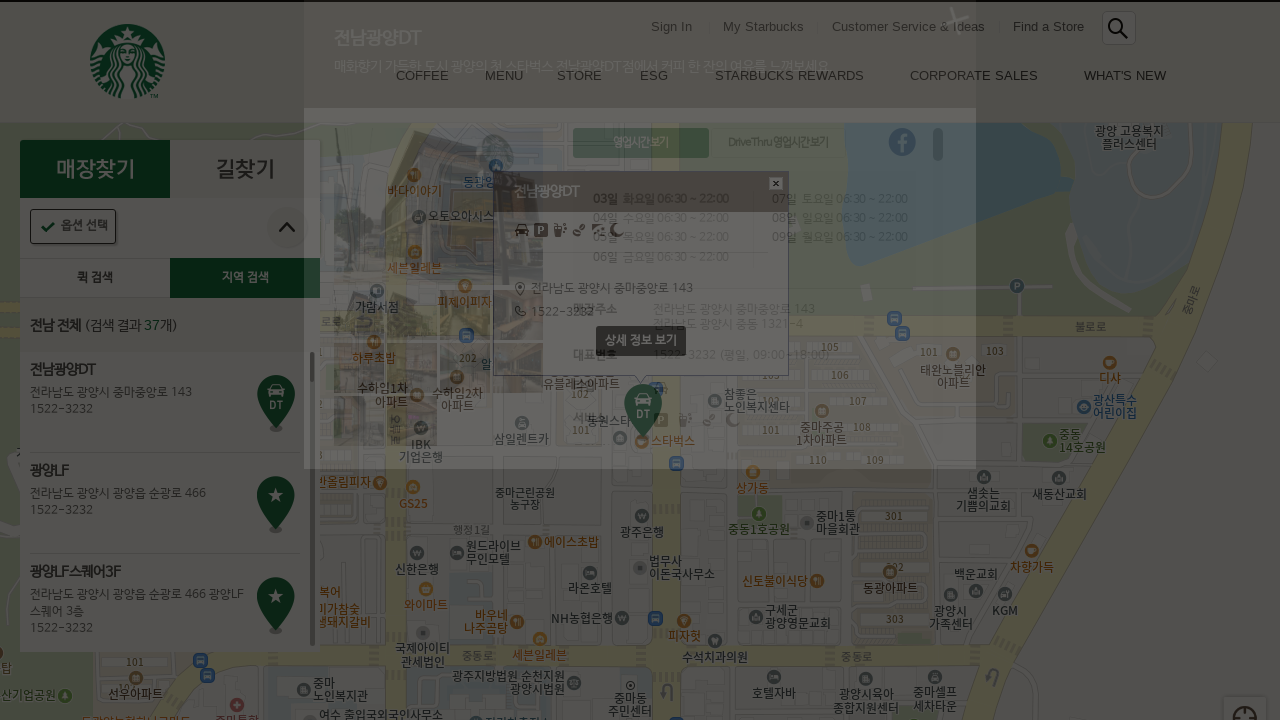

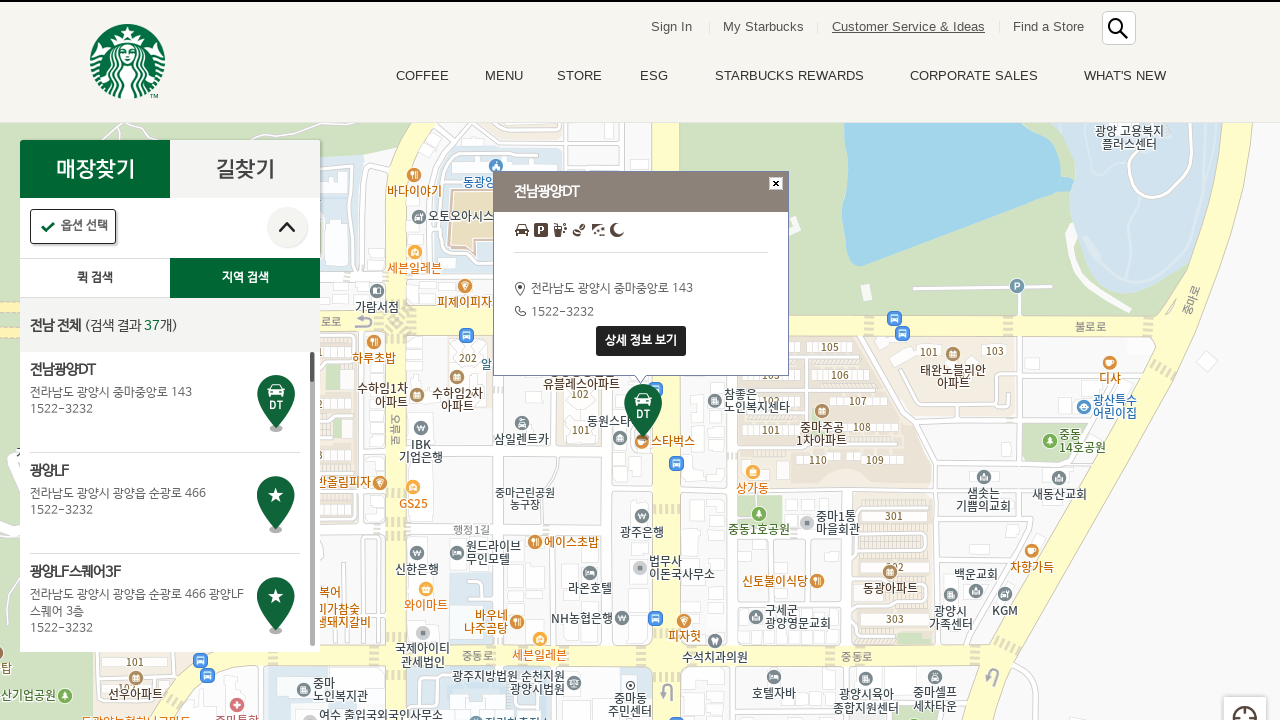